Navigates to Mars news page and waits for the news content to load

Starting URL: https://data-class-mars.s3.amazonaws.com/Mars/index.html

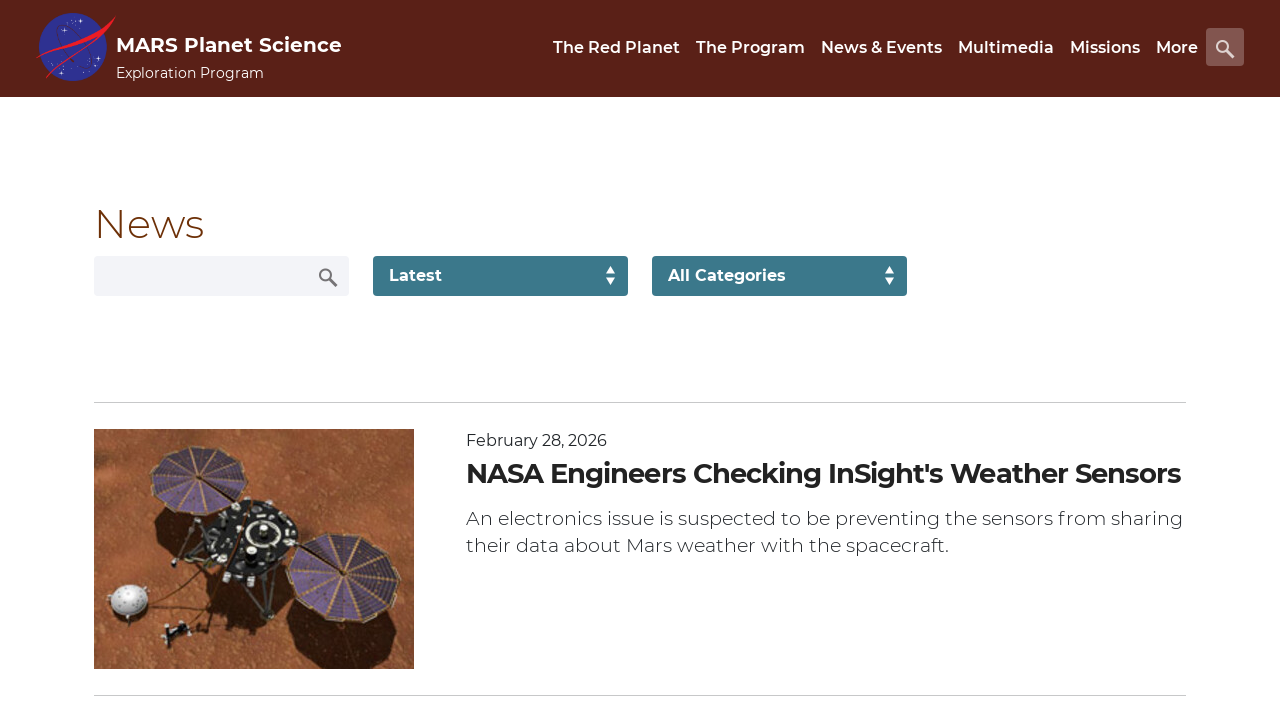

Navigated to Mars news page
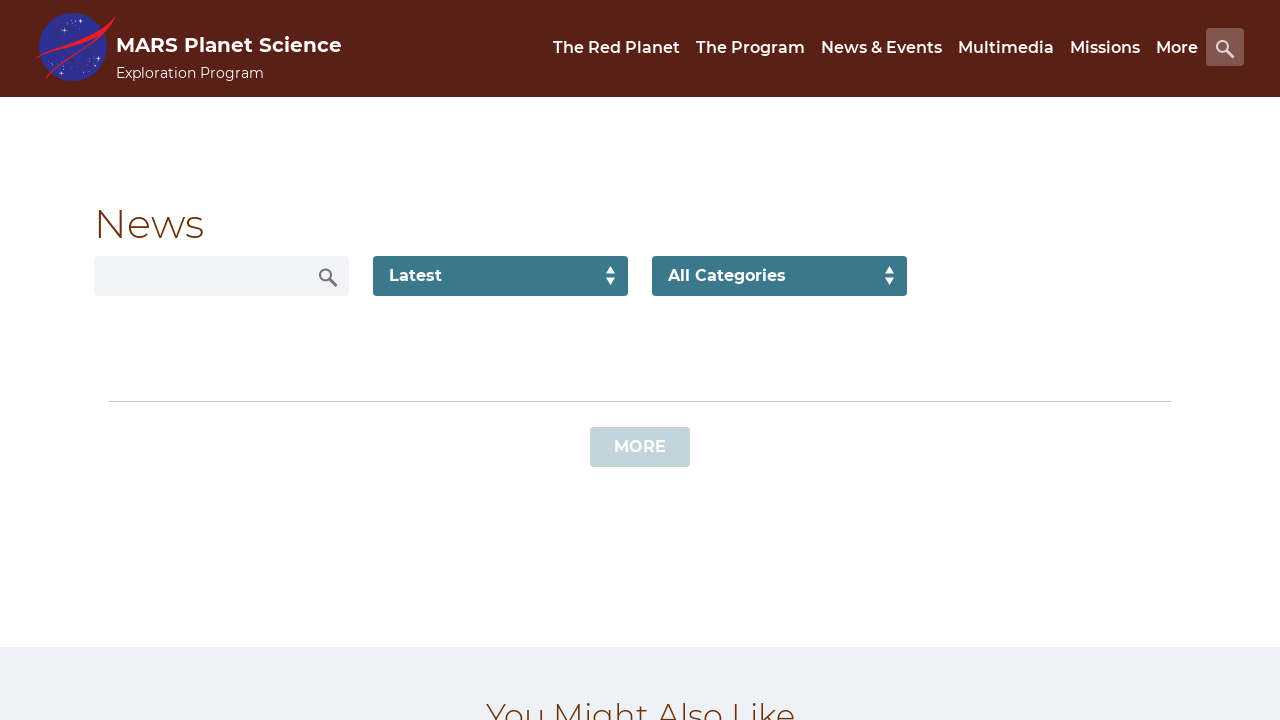

News content loaded successfully
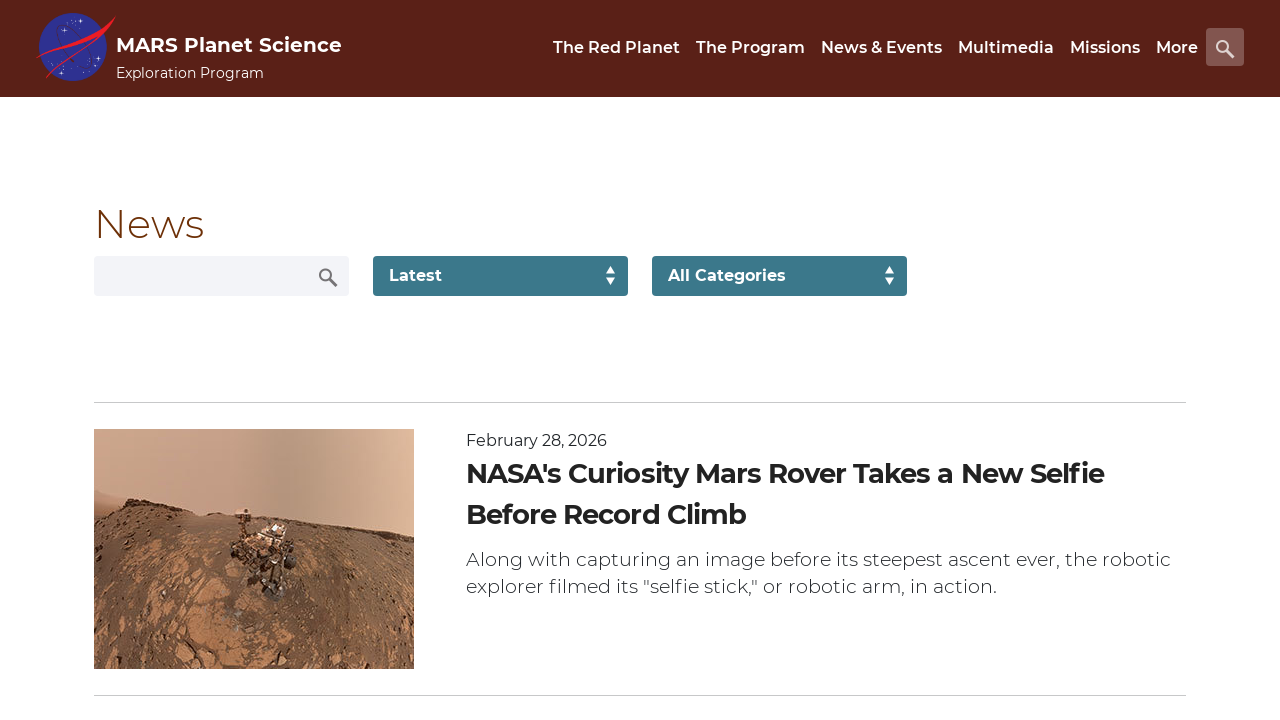

Content title element verified as present
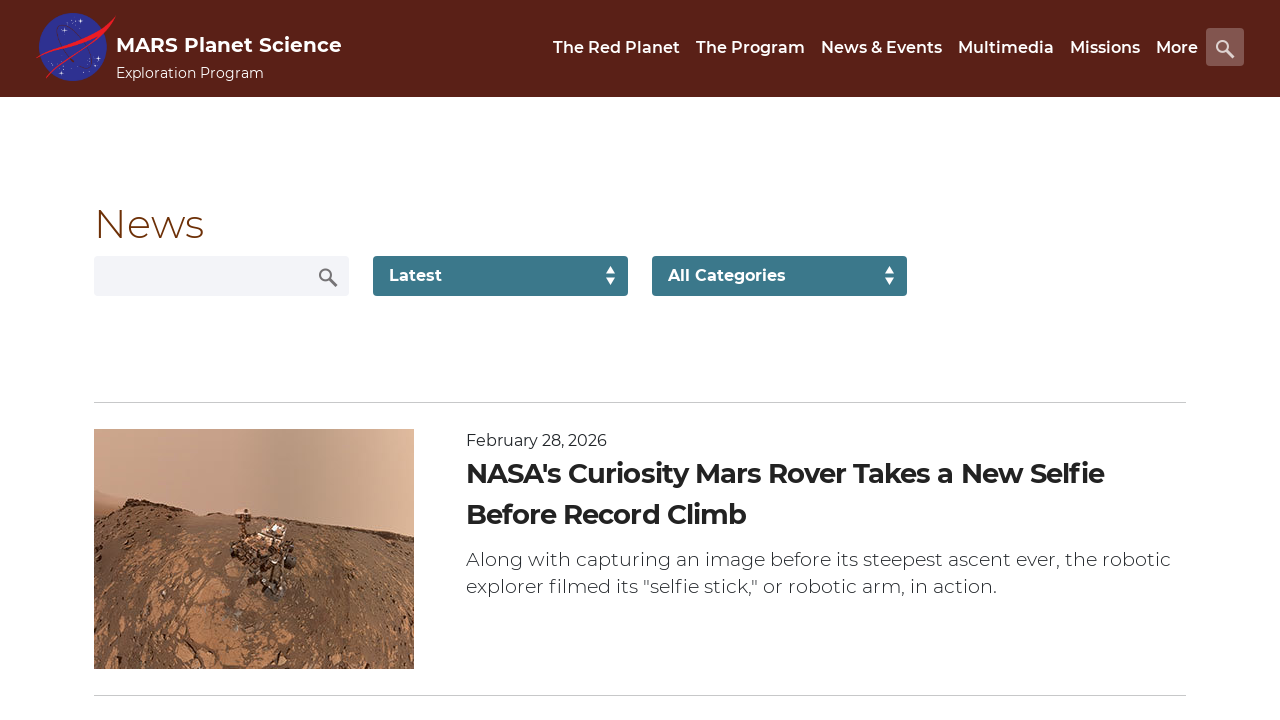

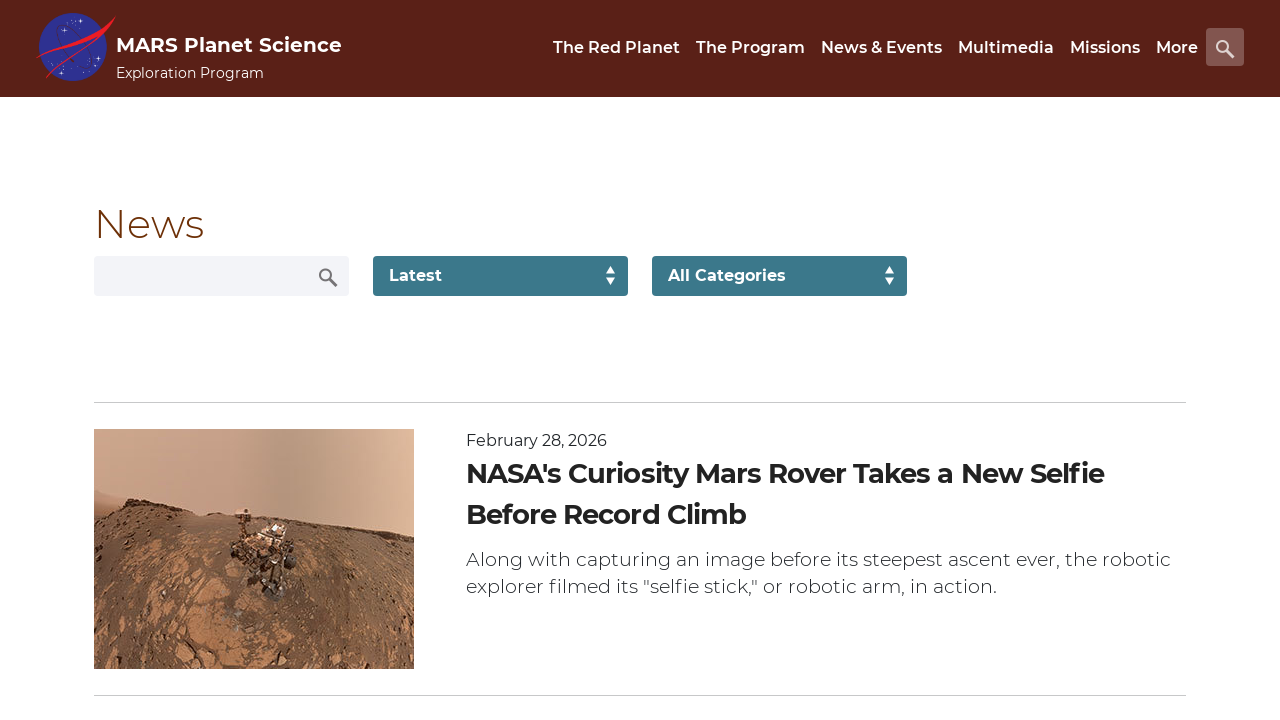